Tests HTML5 drag and drop functionality by dragging element from column A to column B.

Starting URL: http://the-internet.herokuapp.com/drag_and_drop

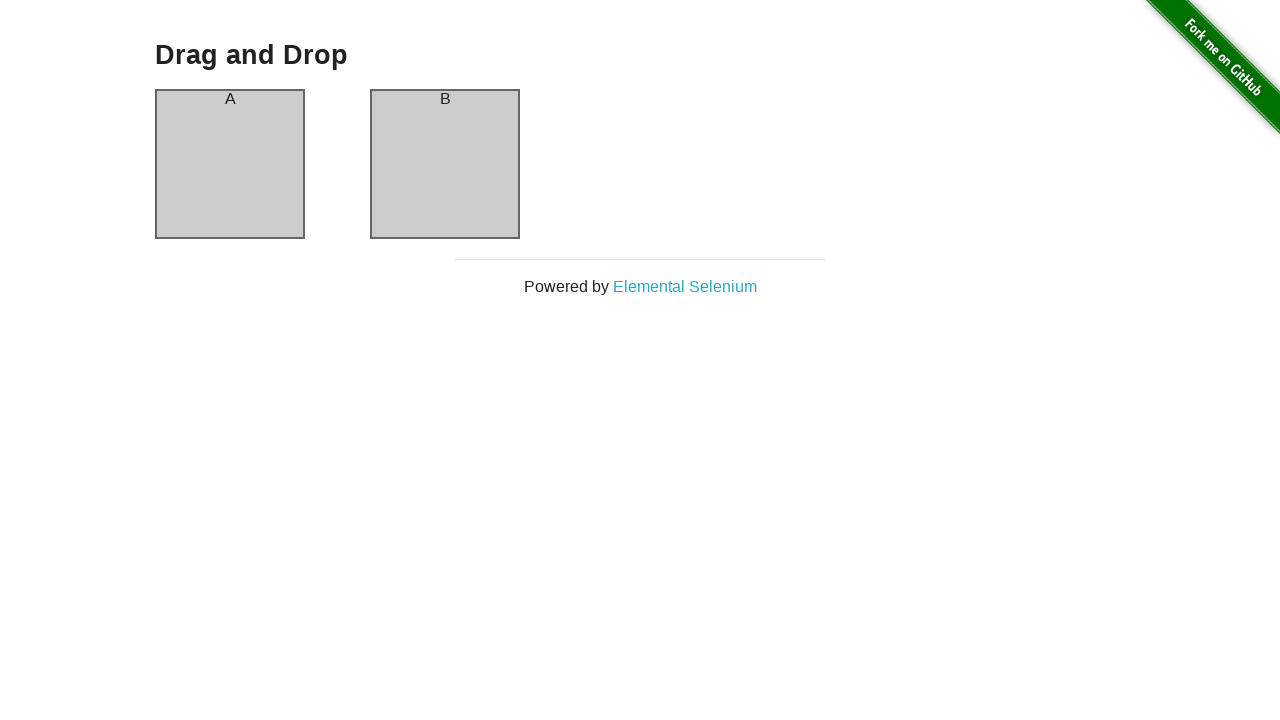

Waited for column A element to be visible
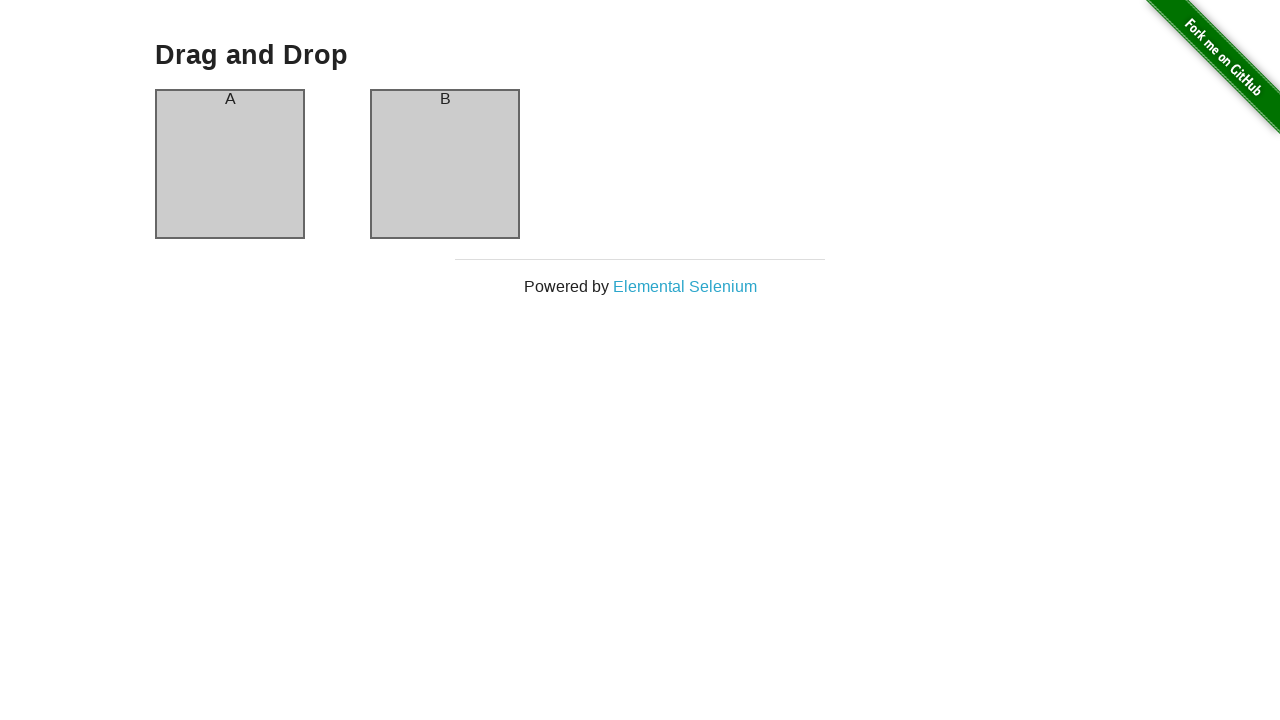

Waited for column B element to be visible
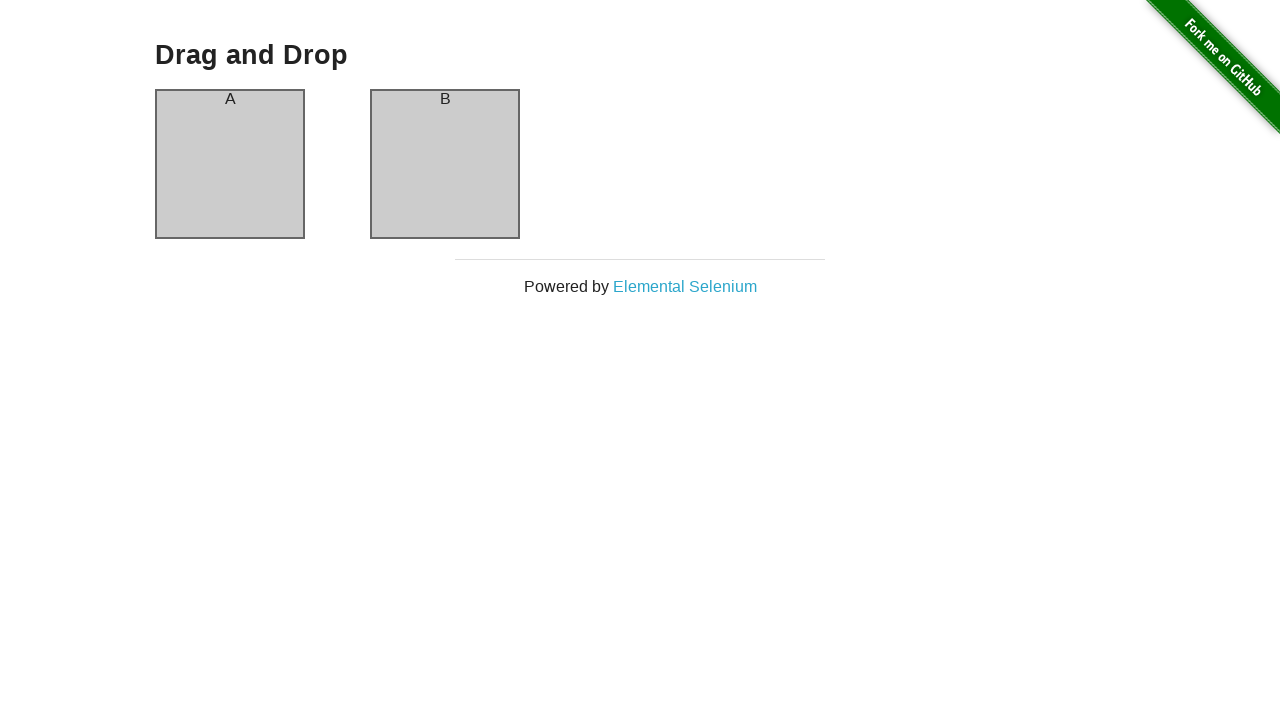

Dragged element from column A to column B at (445, 164)
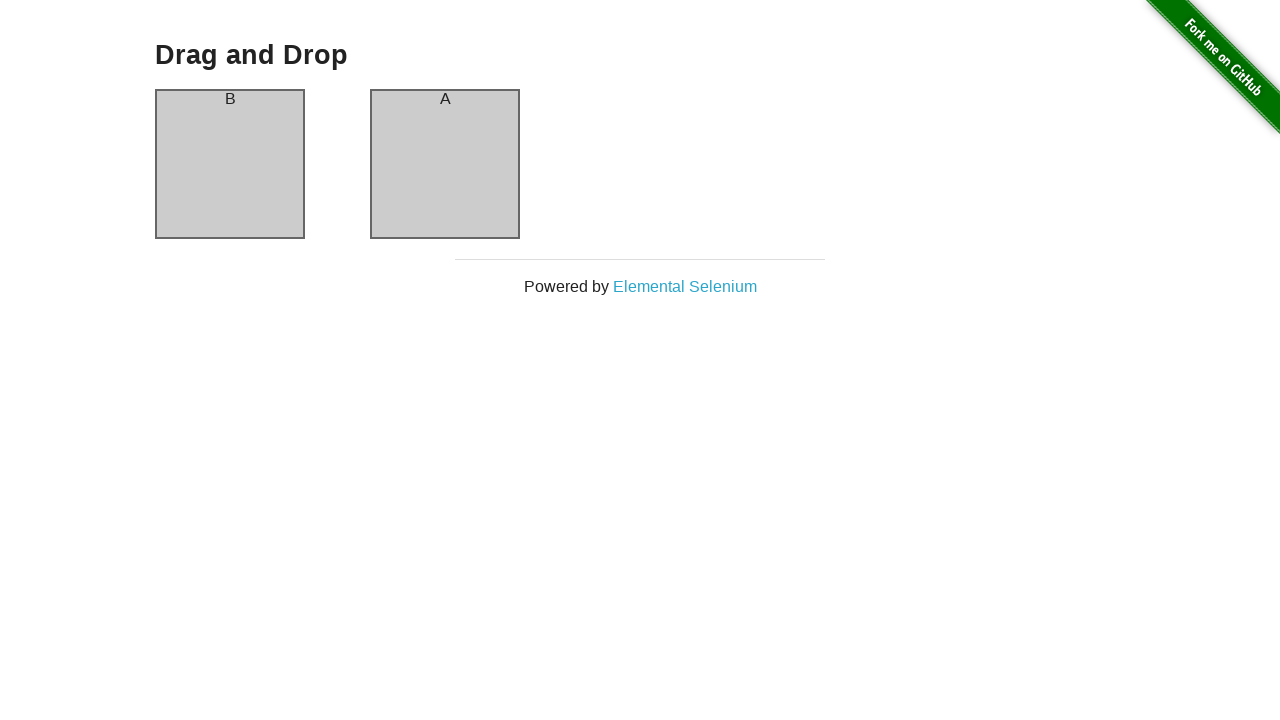

Waited 1 second to verify drag and drop action completed
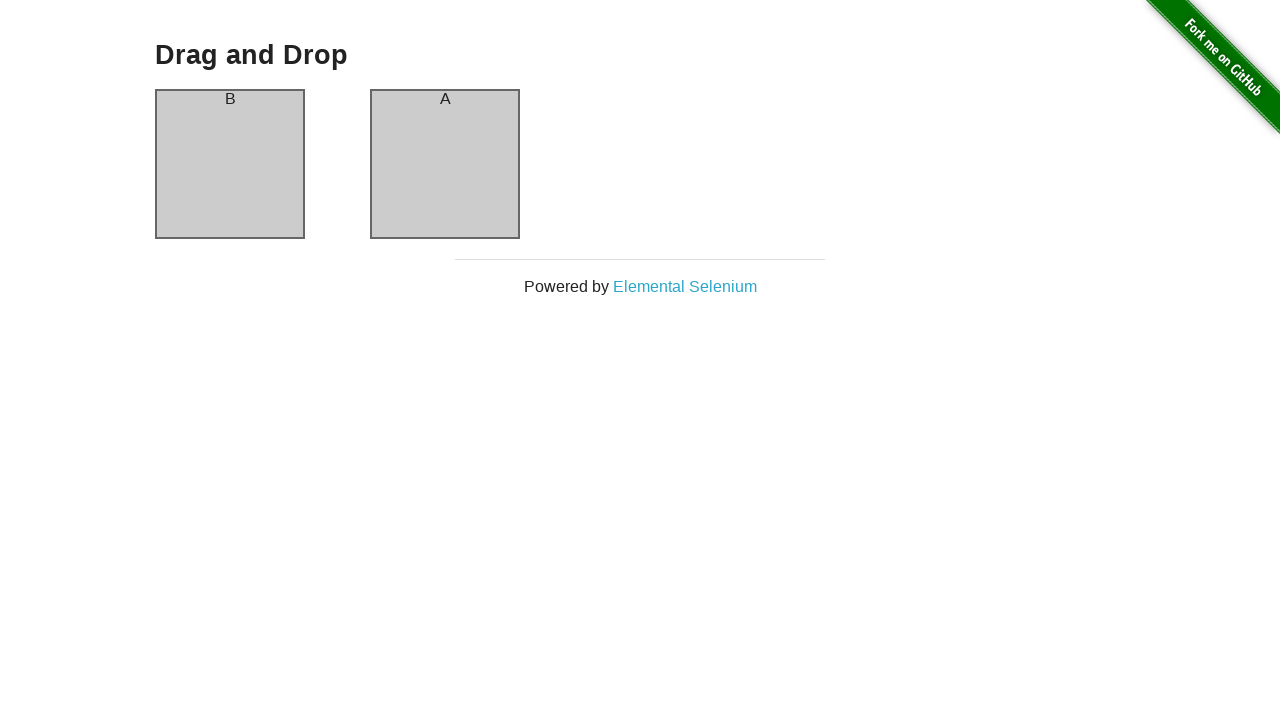

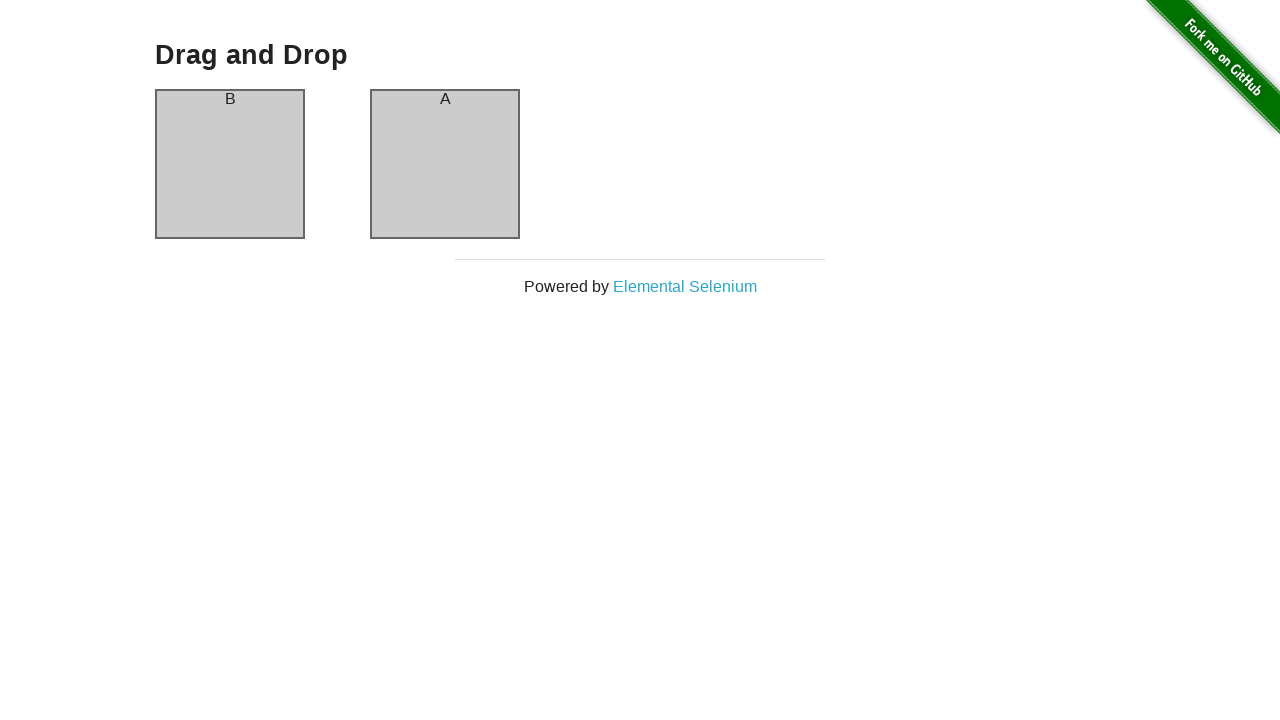